Tests HTML5 drag and drop functionality by dragging an element from one container to another

Starting URL: https://www.w3school.com.cn/html/html5_draganddrop.asp

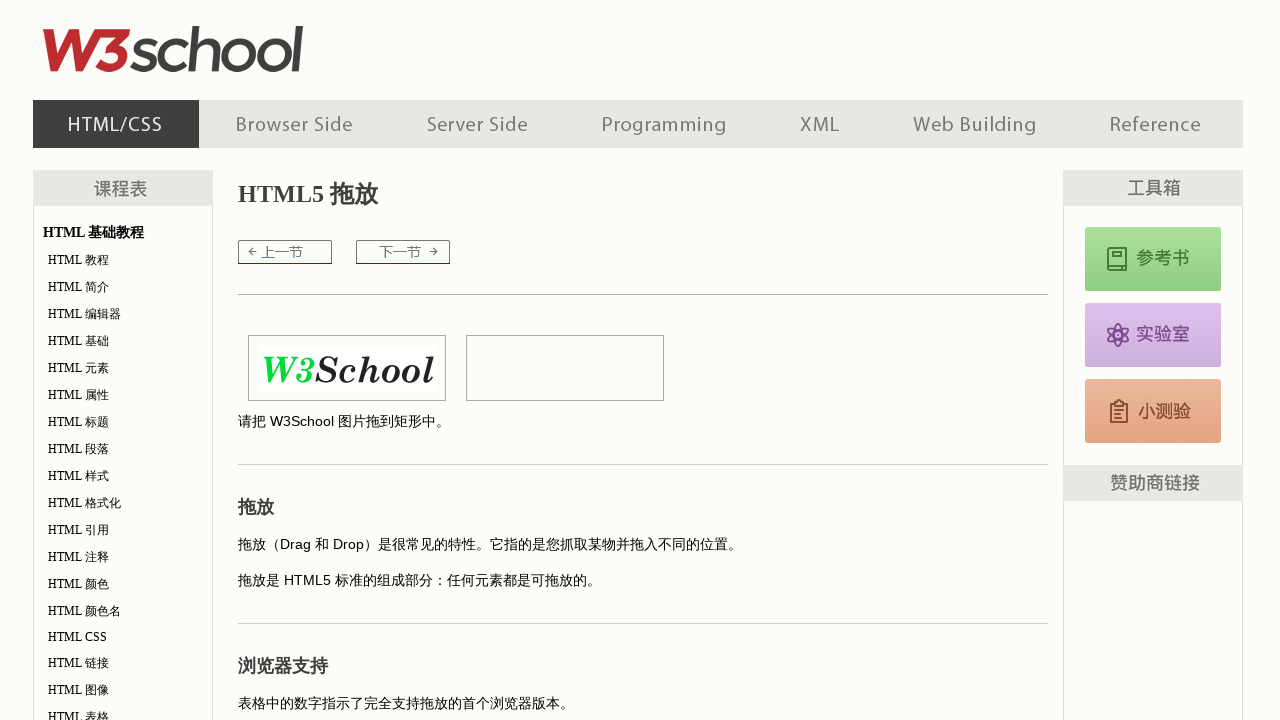

Located source element #div1 for drag operation
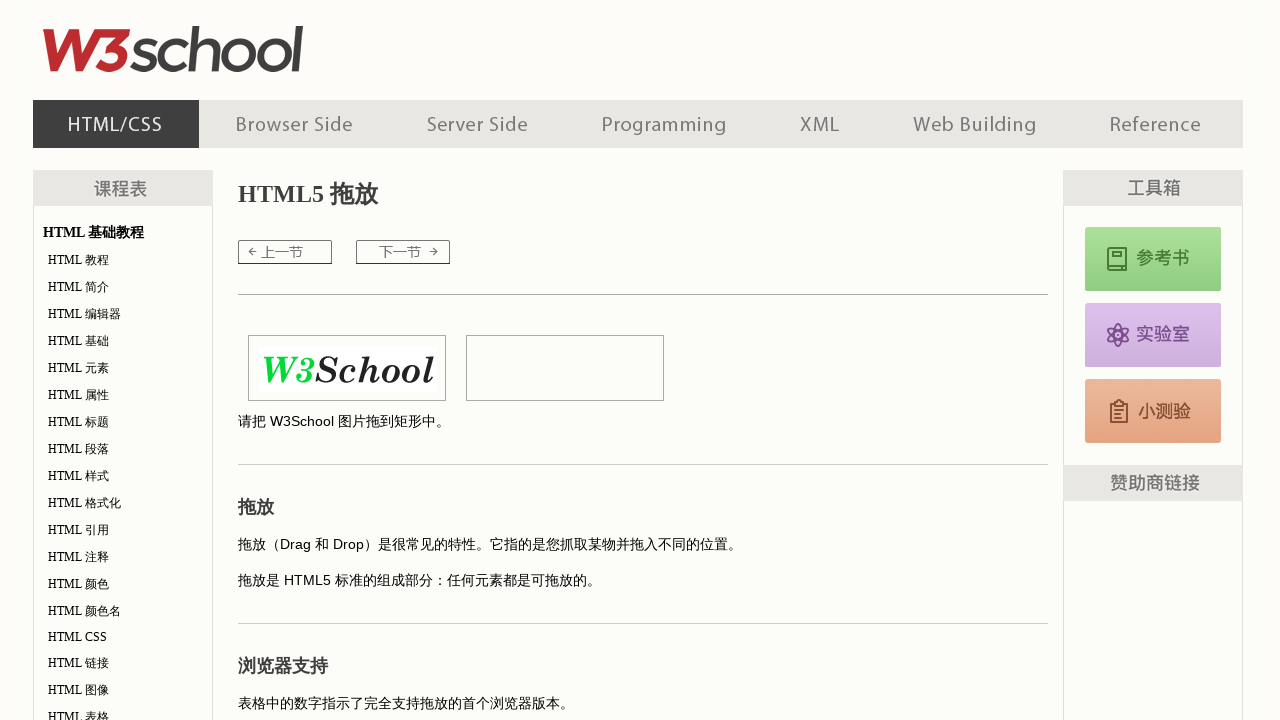

Located target element #div2 for drop operation
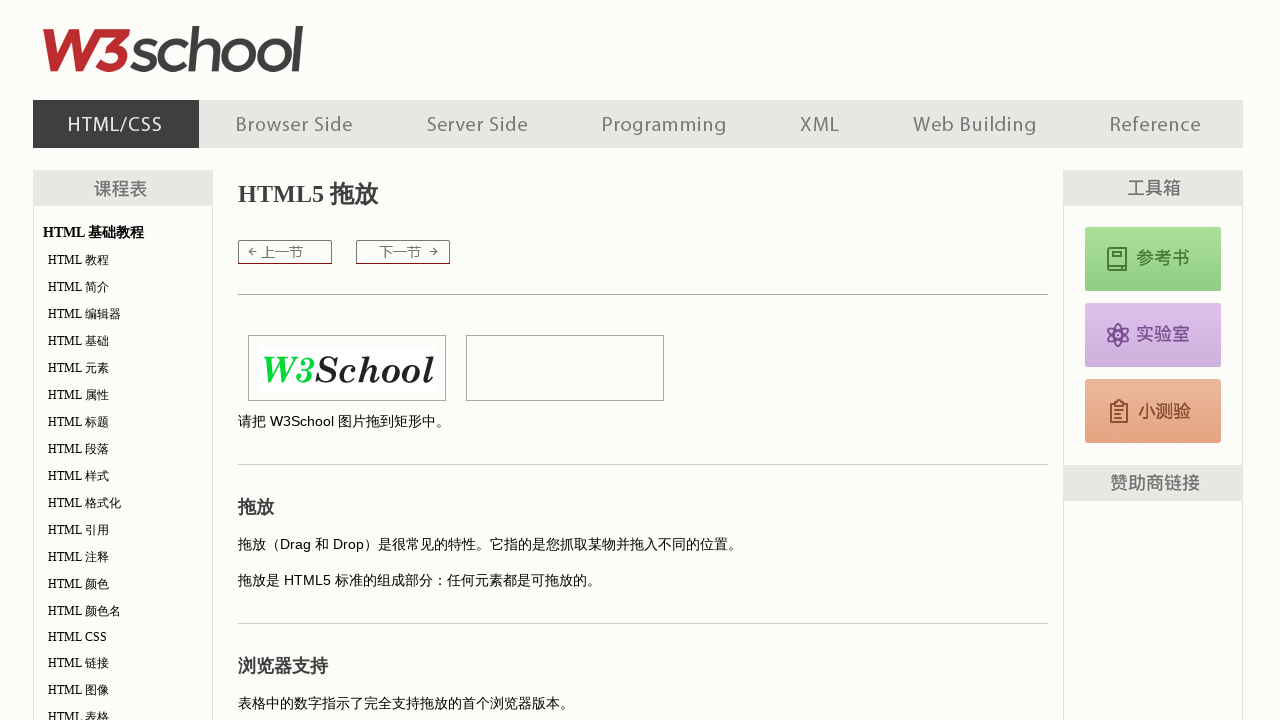

Dragged element from #div1 to #div2 at (564, 368)
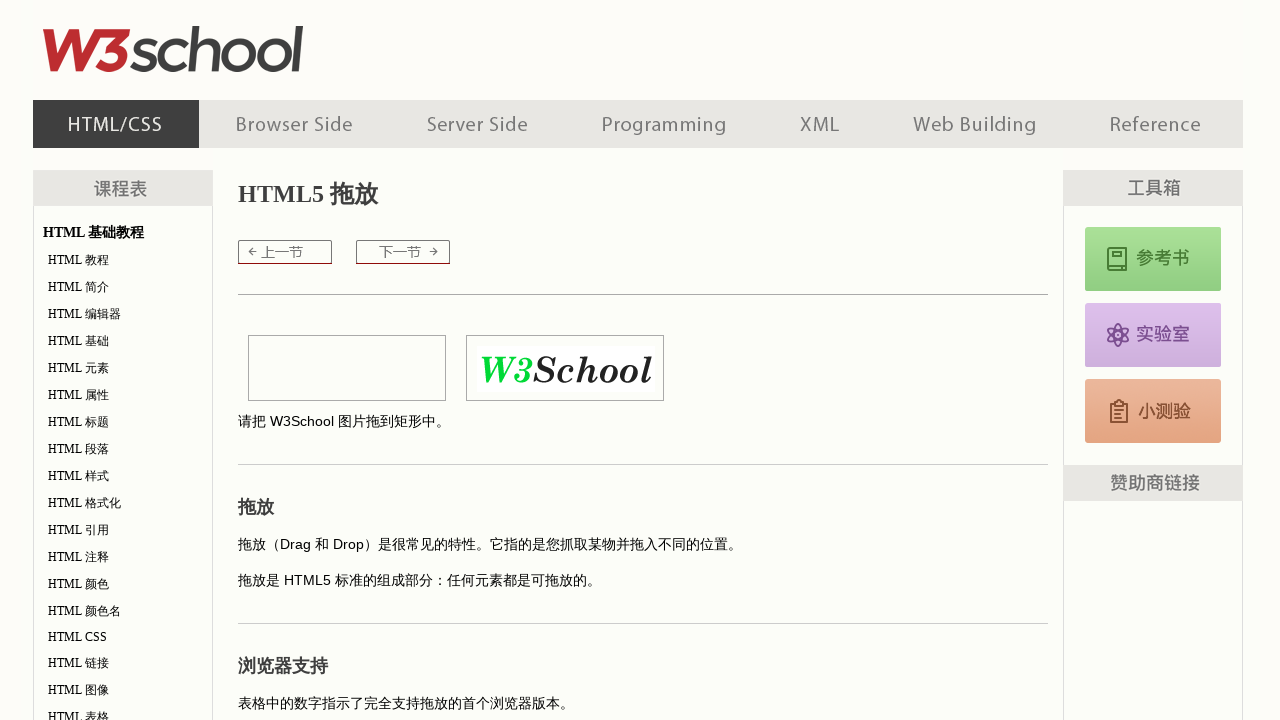

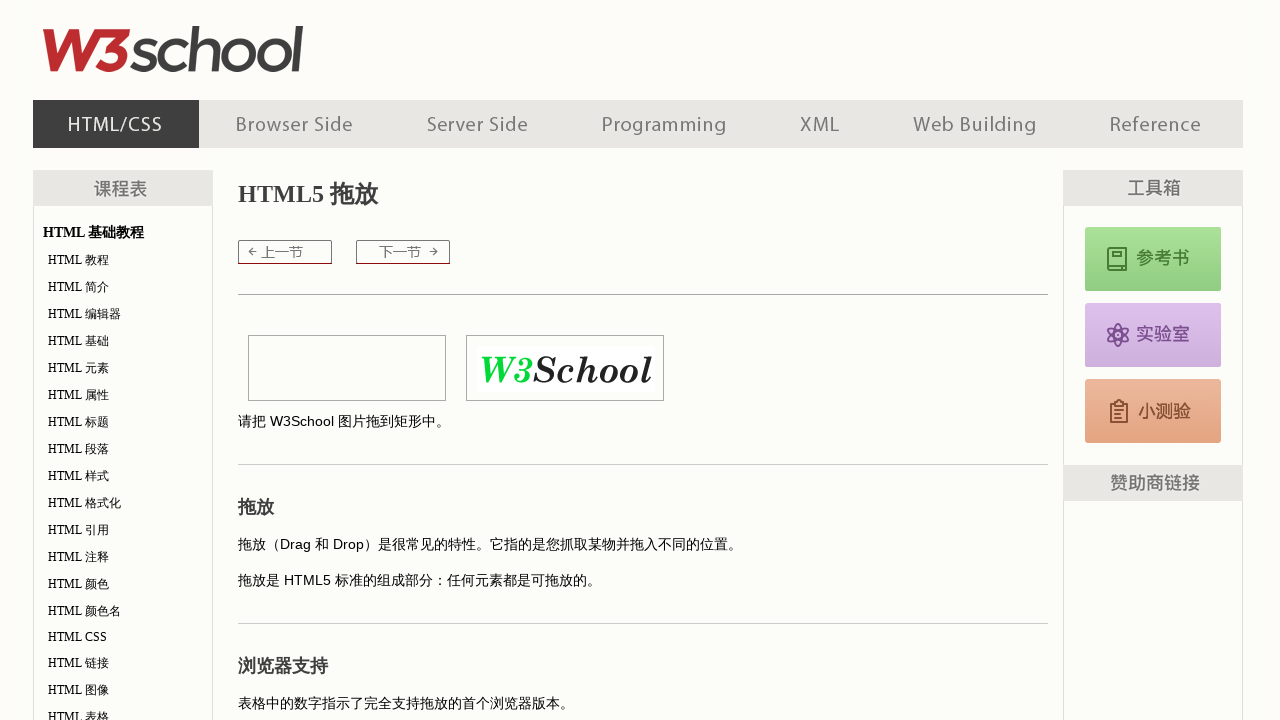